Tests a text box form by filling in name, email, current address, and permanent address fields, then submitting and verifying the output displays the entered values.

Starting URL: https://demoqa.com/text-box

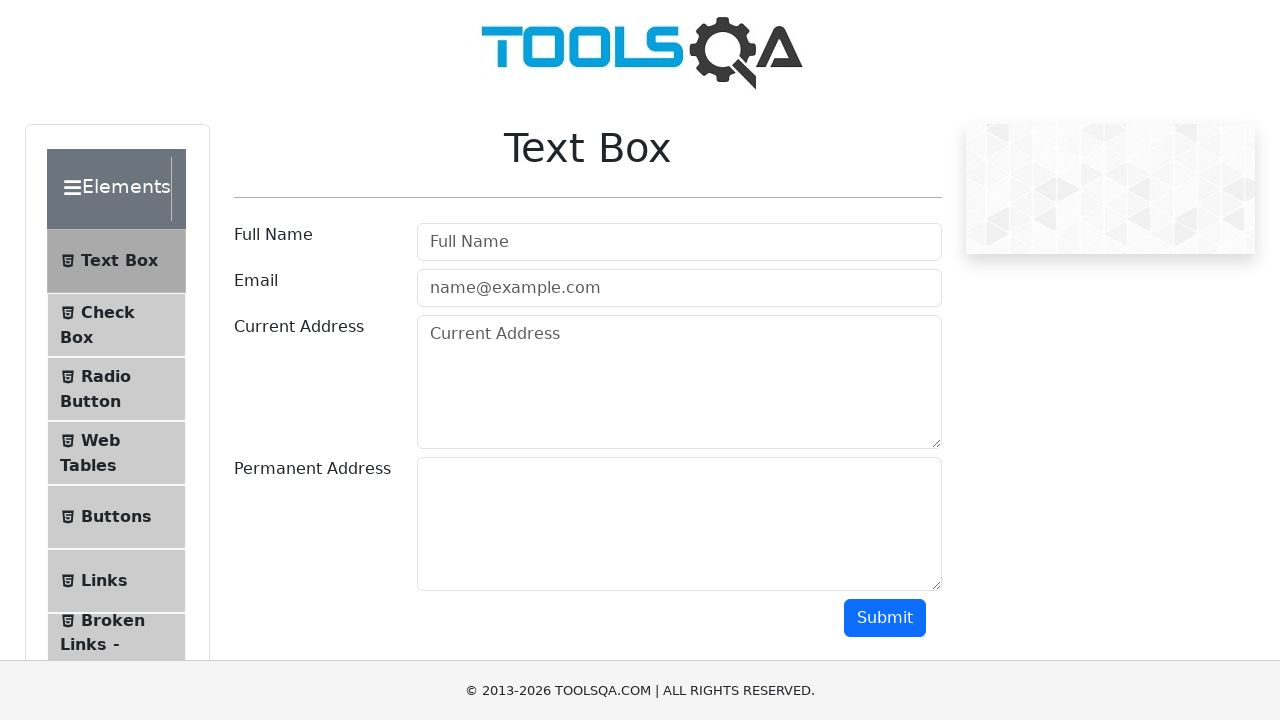

Submit button is visible
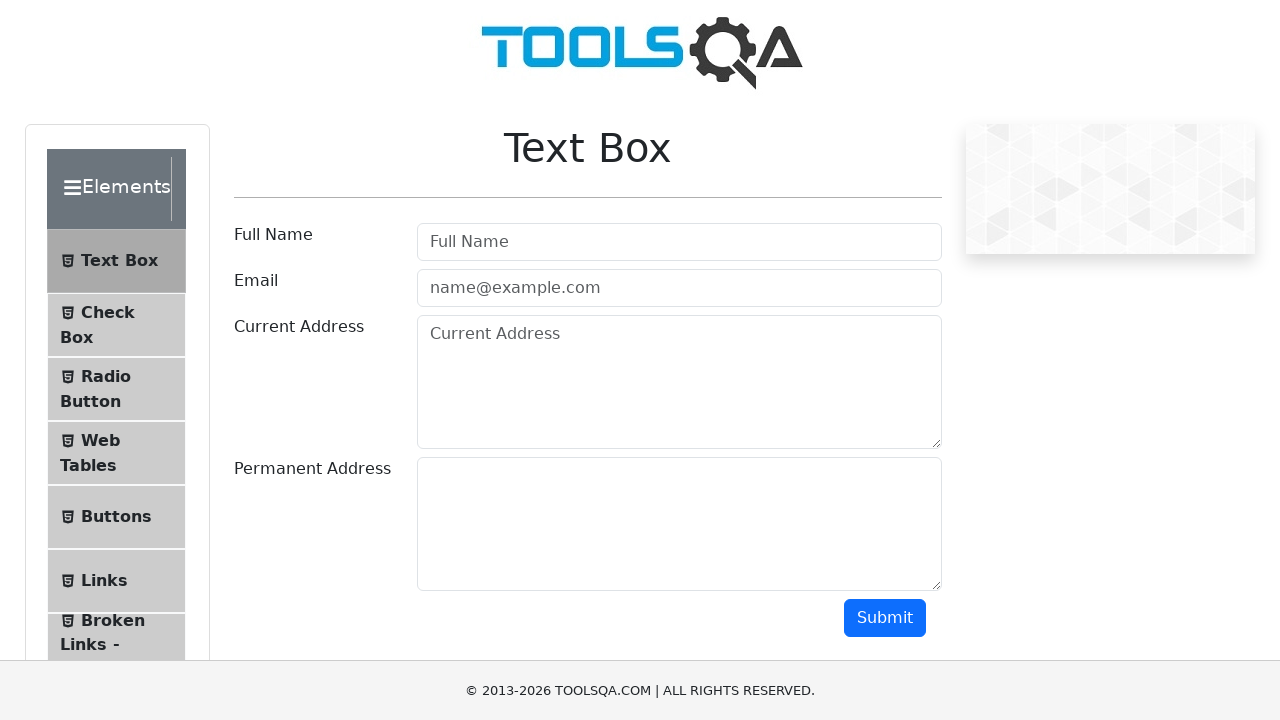

Filled in name field with 'Igor' on #userName
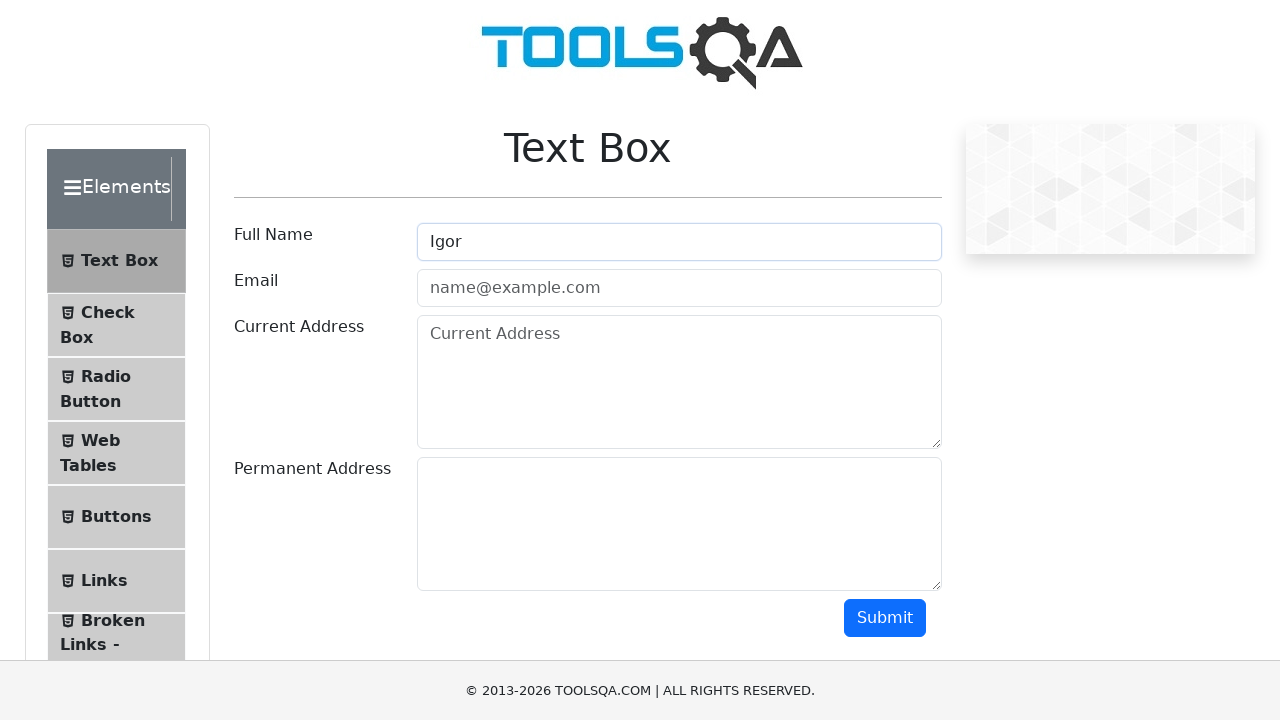

Filled in email field with 'bgjdoe@gmail.com' on #userEmail
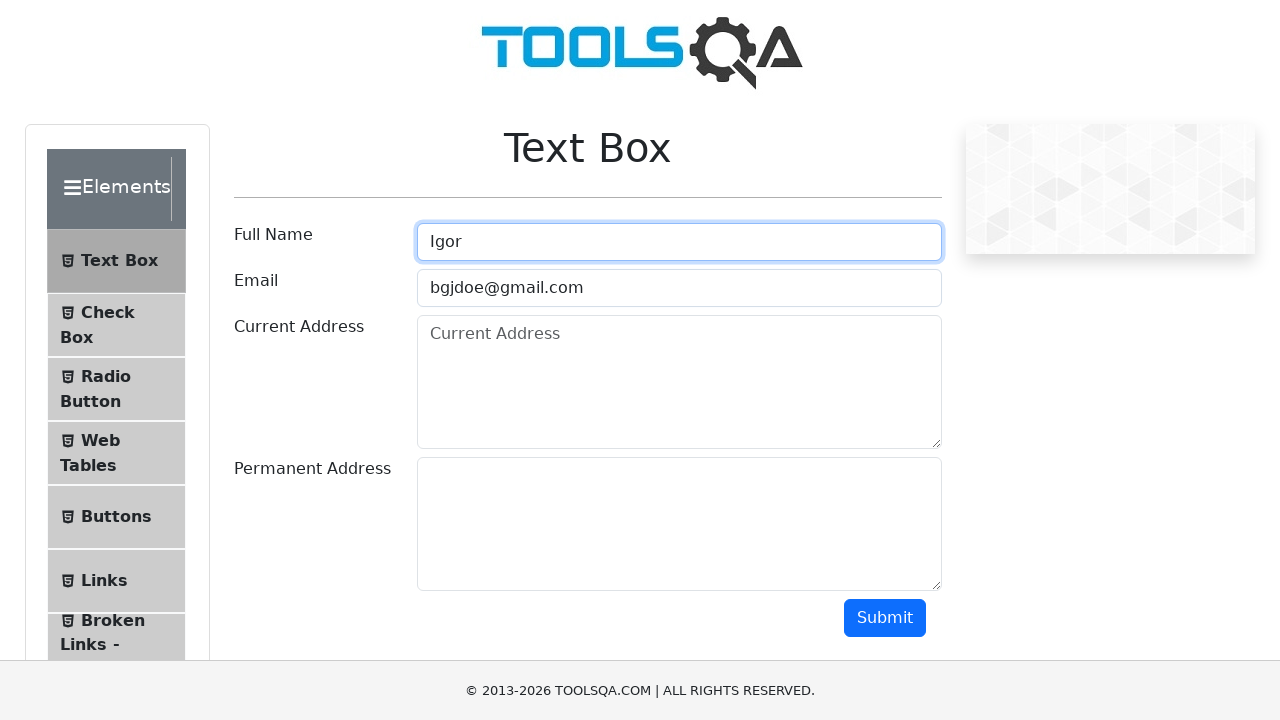

Filled in current address field with 'current address' on #currentAddress
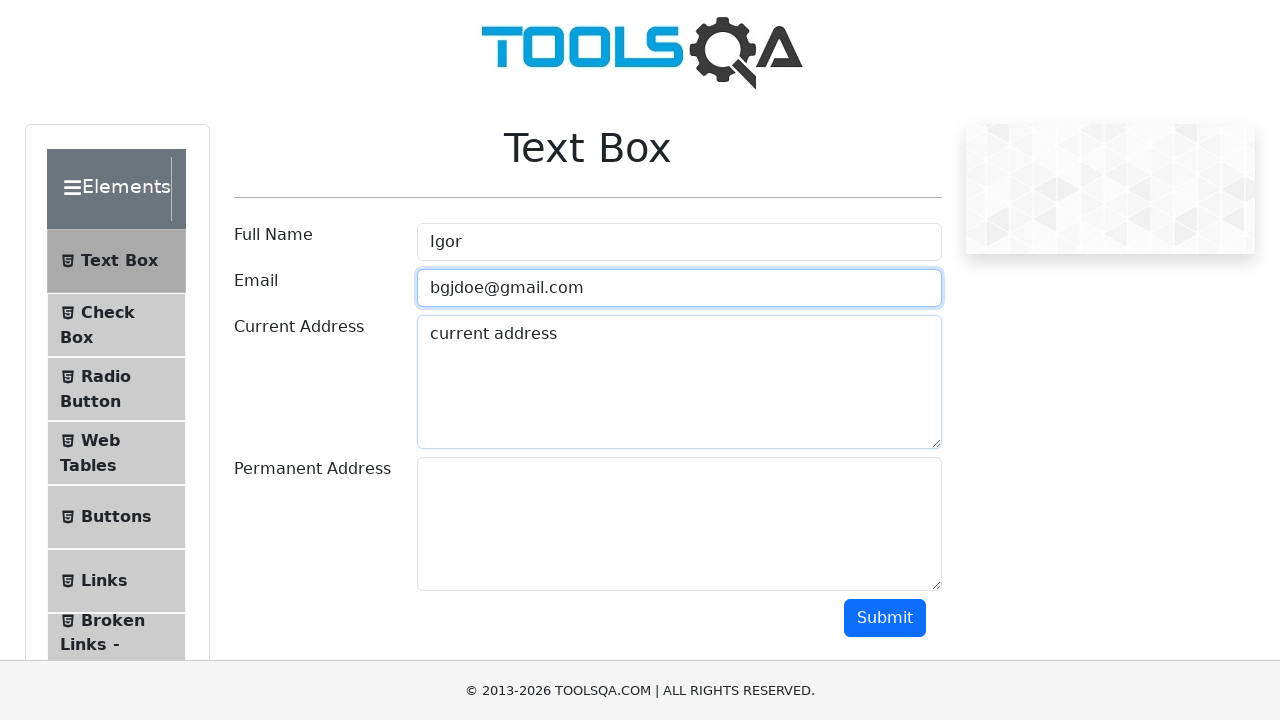

Filled in permanent address field with 'permanent address' on #permanentAddress
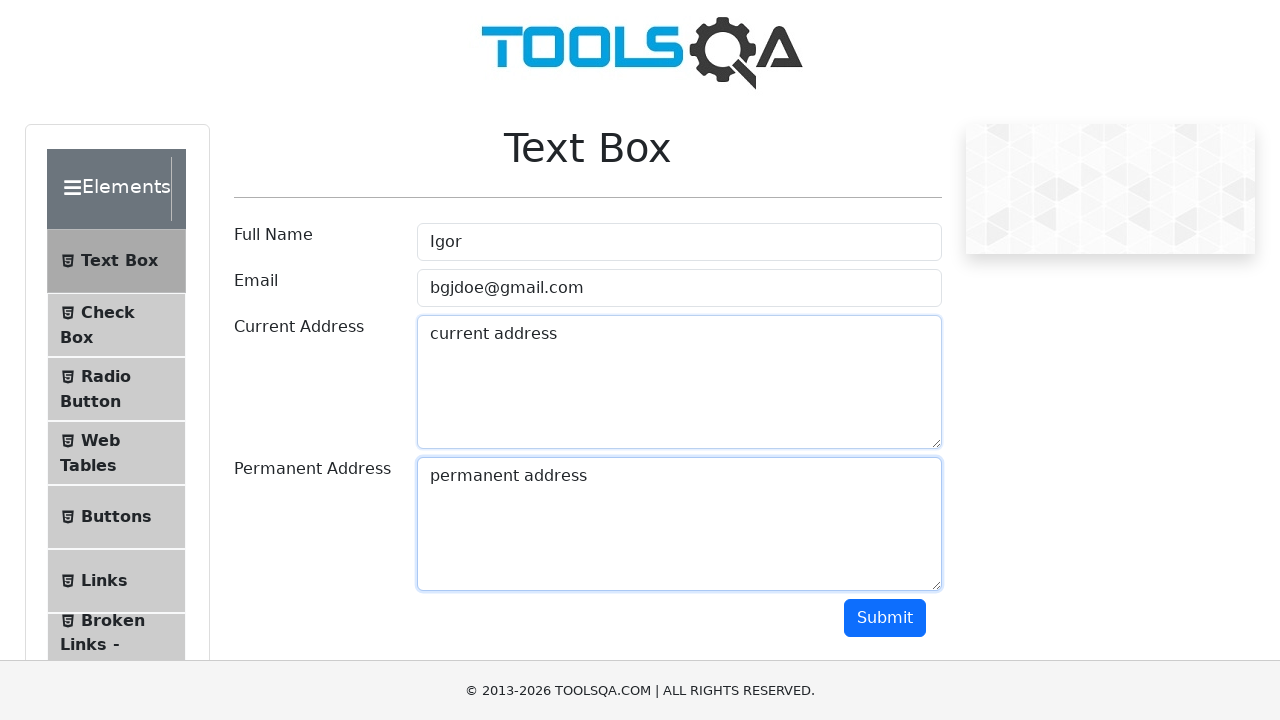

Clicked submit button at (885, 618) on #submit
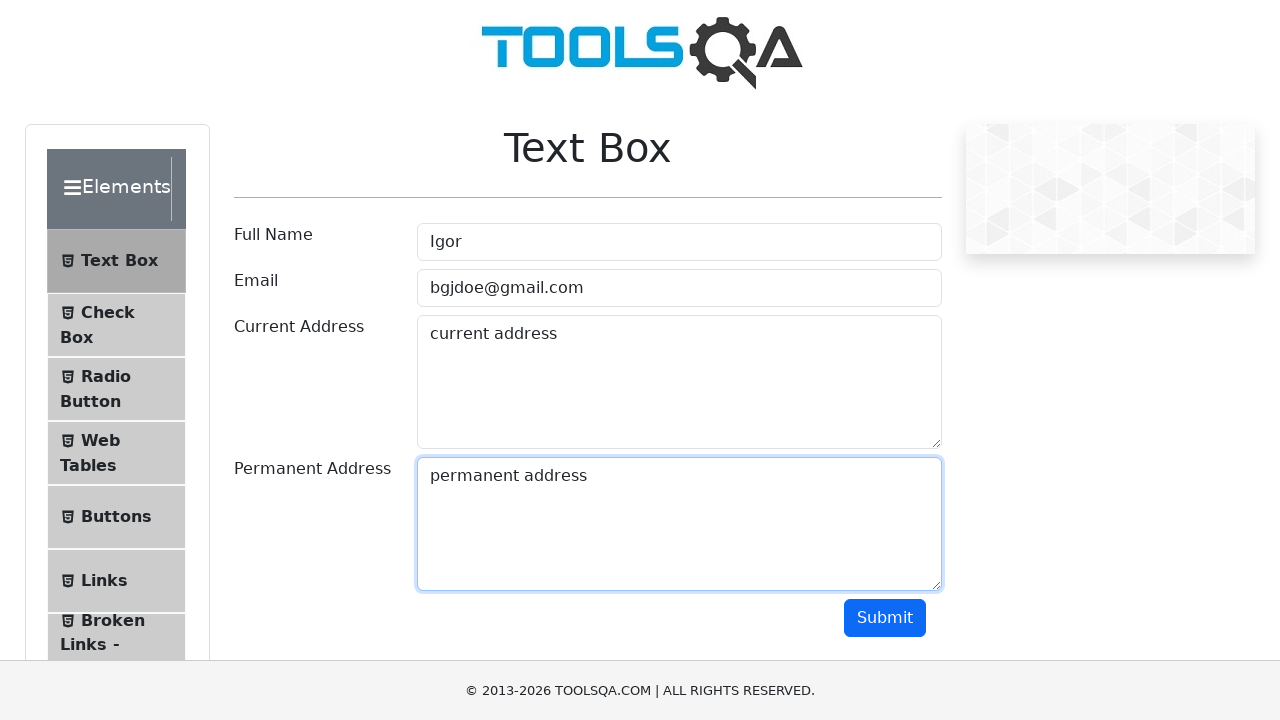

Output container appeared
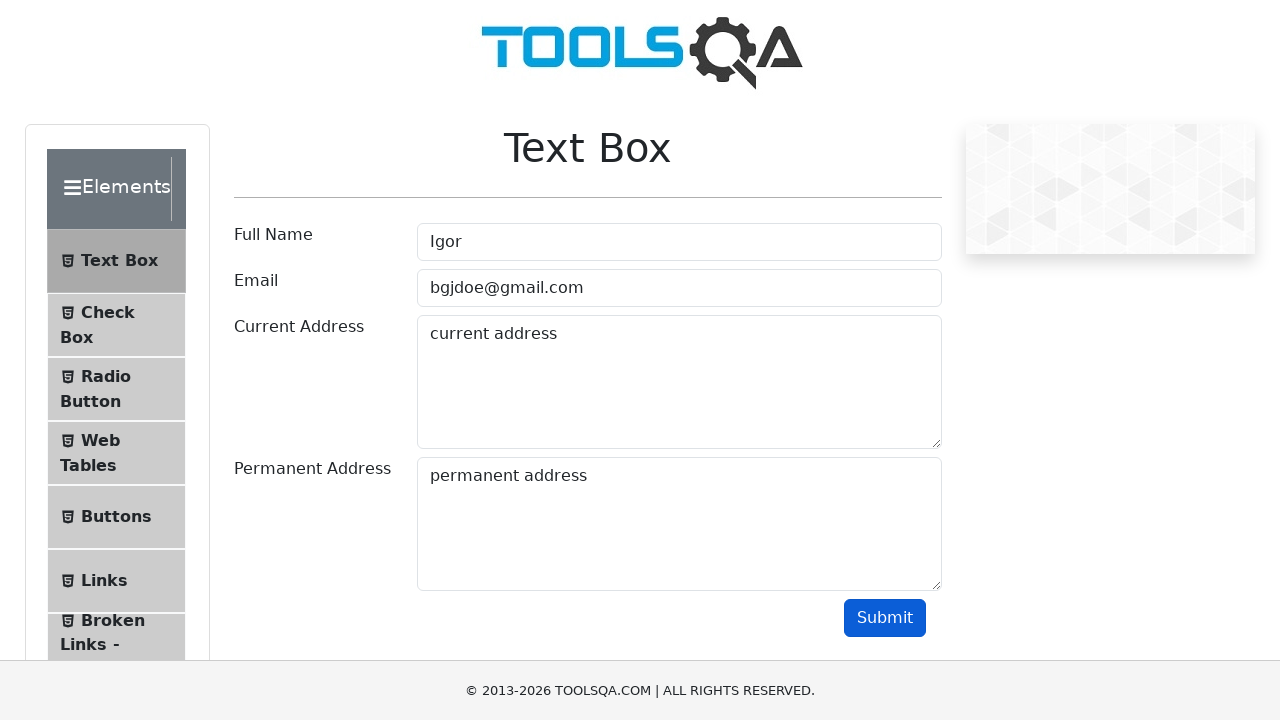

Name output field is visible
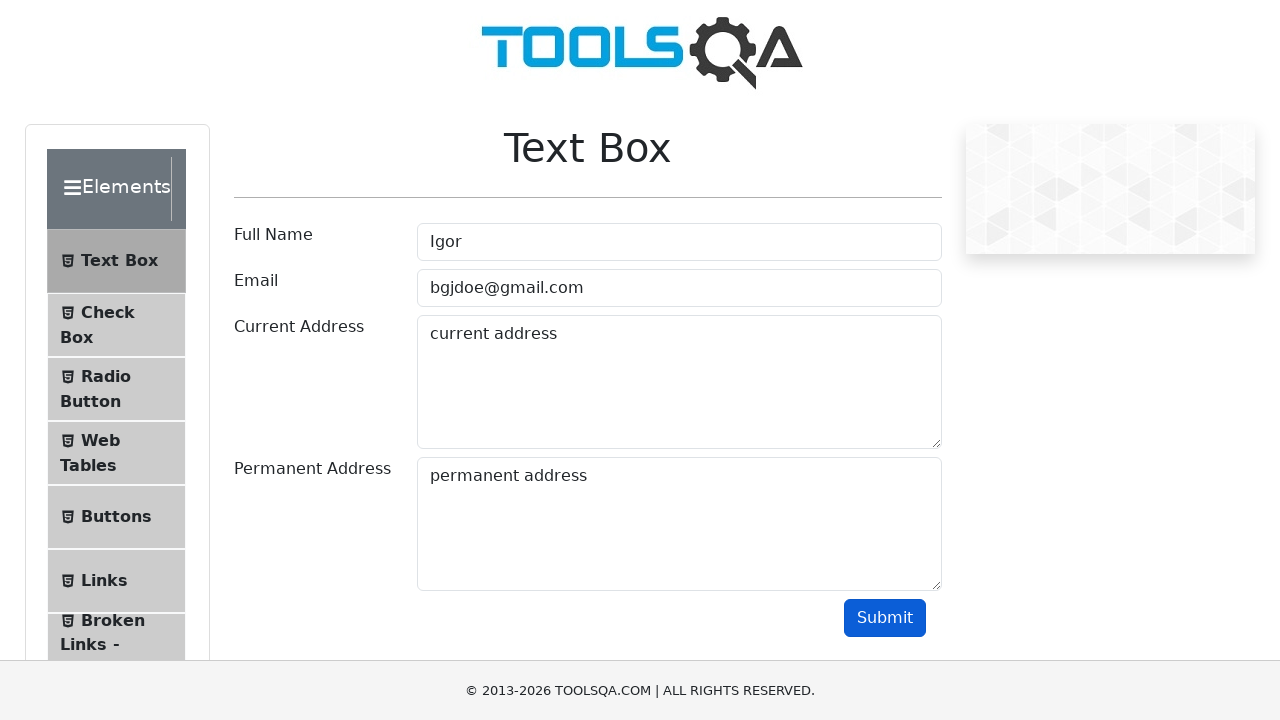

Email output field is visible
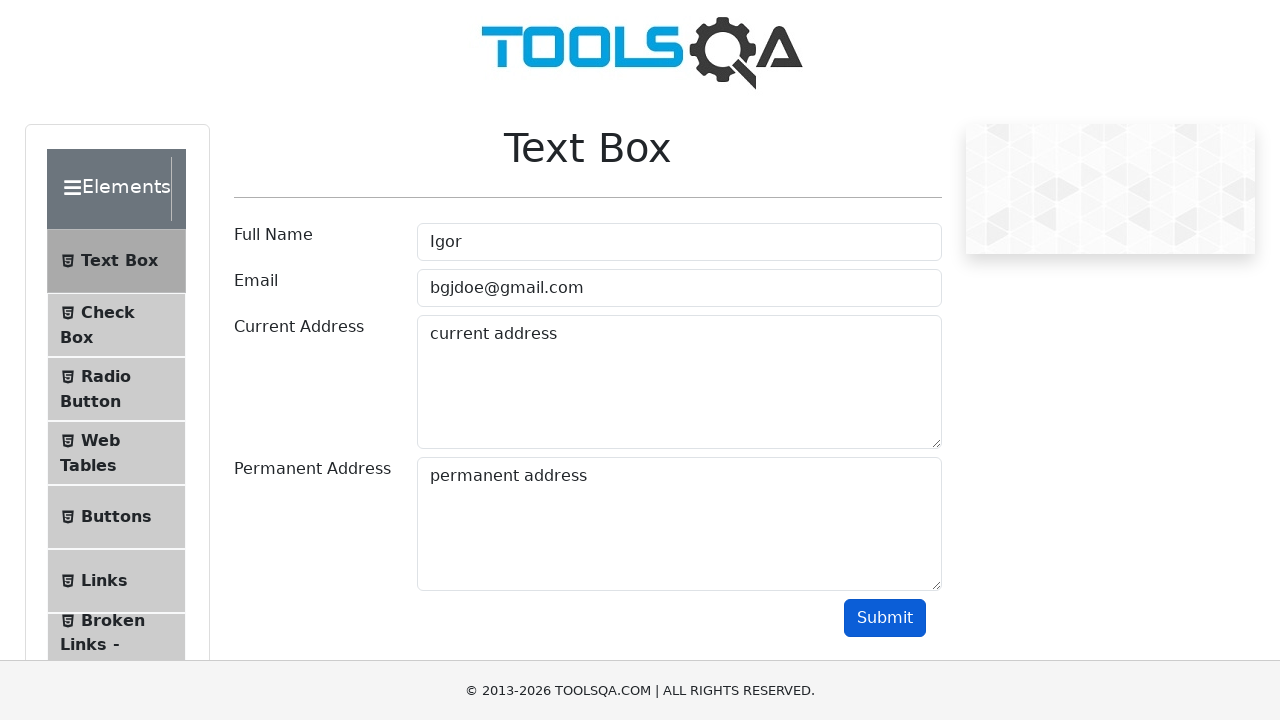

Current address output field is visible
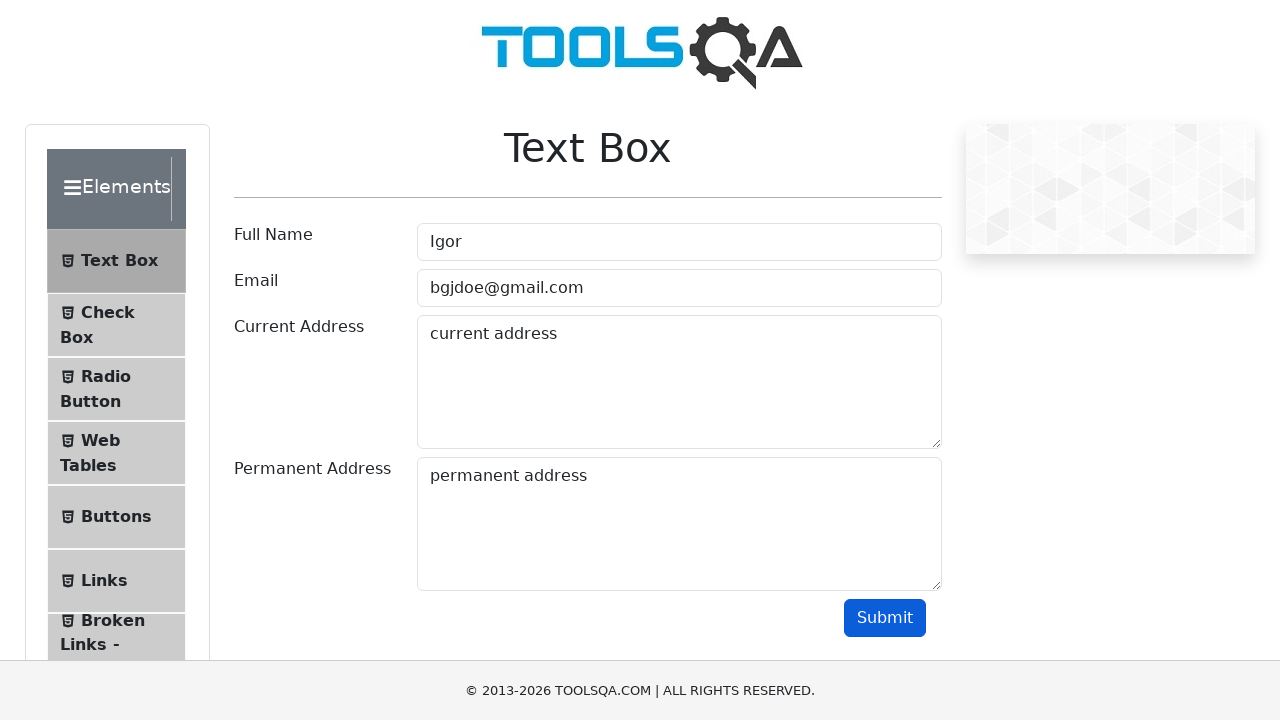

Permanent address output field is visible
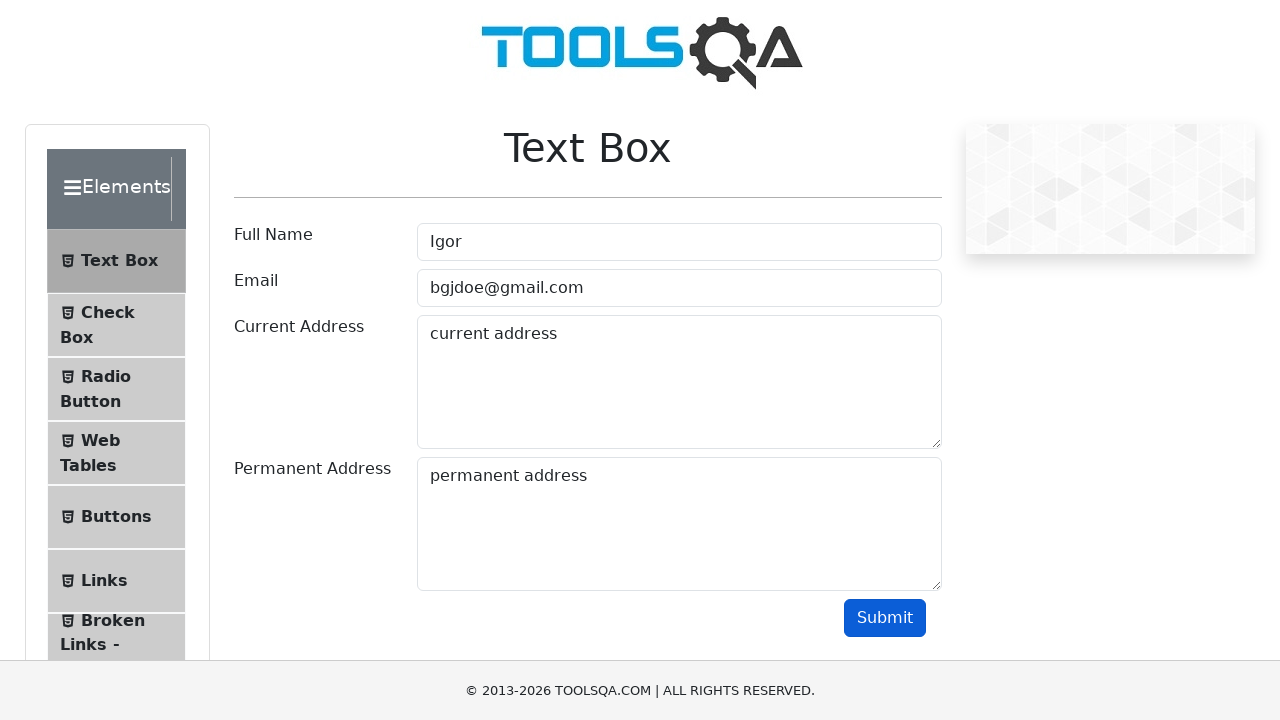

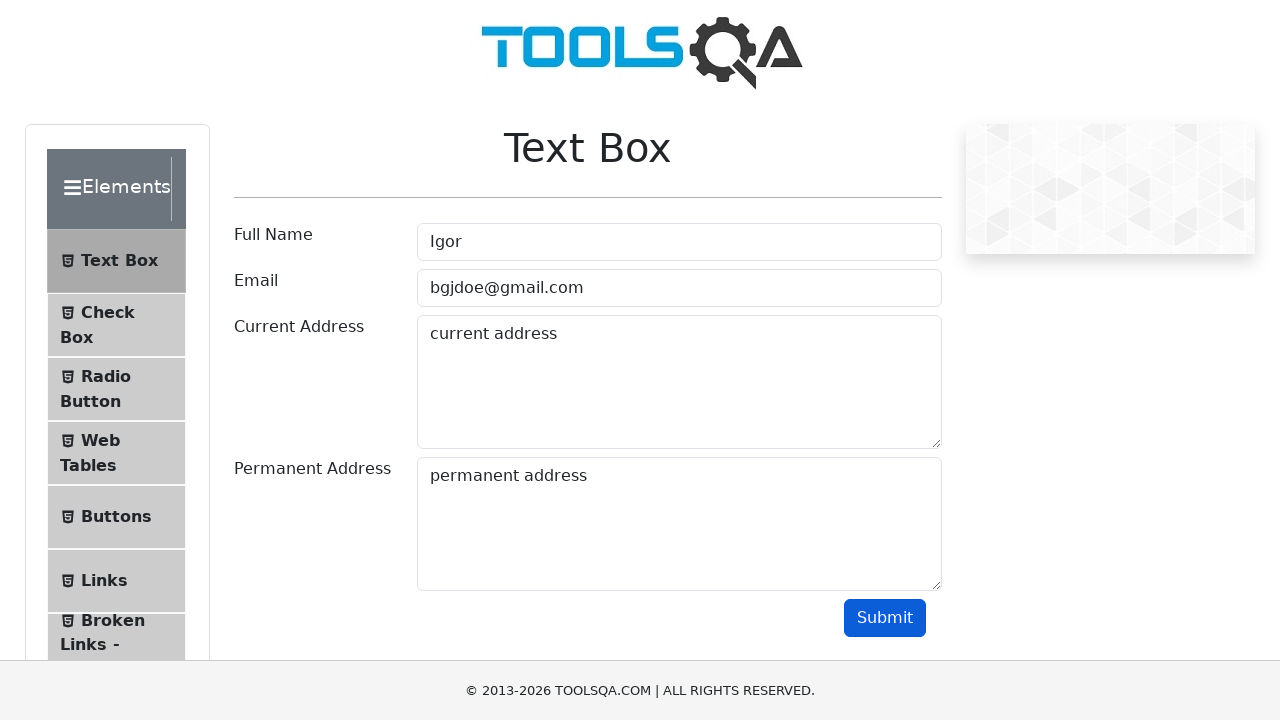